Tests web table sorting functionality by clicking the First Name column header multiple times and verifying table content is displayed

Starting URL: https://practice.cydeo.com/tables

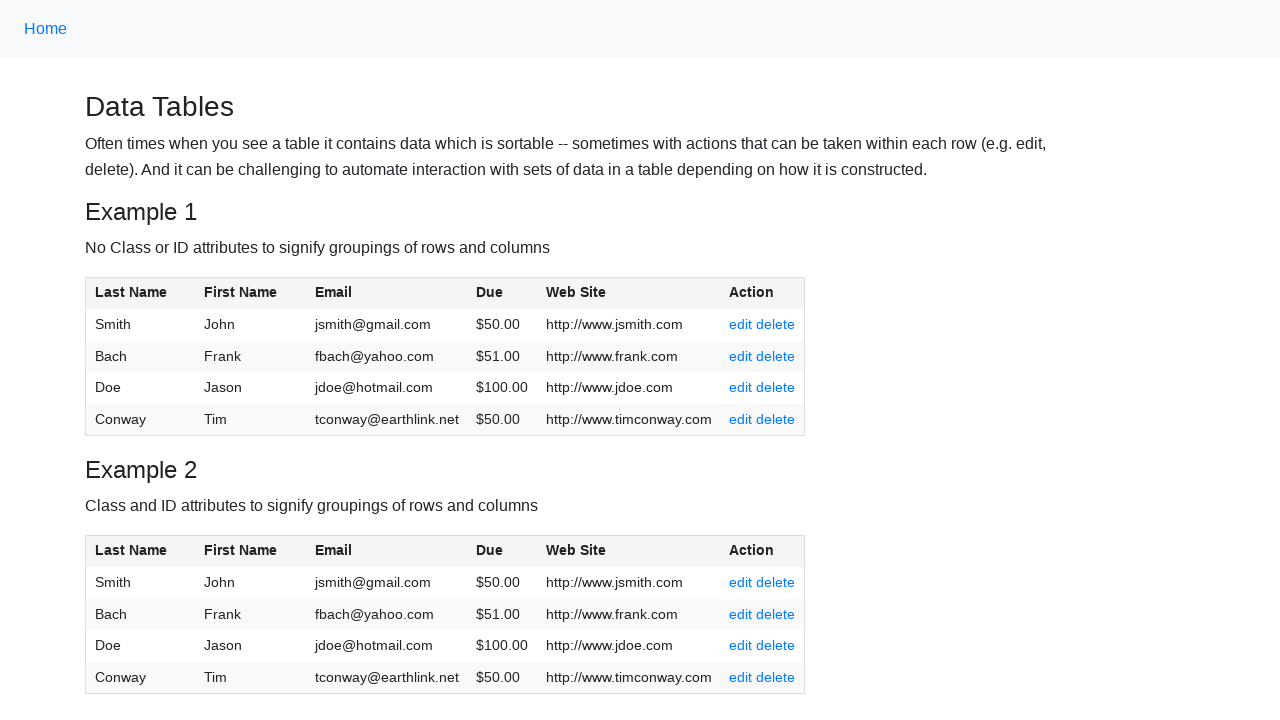

Clicked First Name column header to sort table (iteration 1) at (241, 292) on xpath=//span[.='First Name']
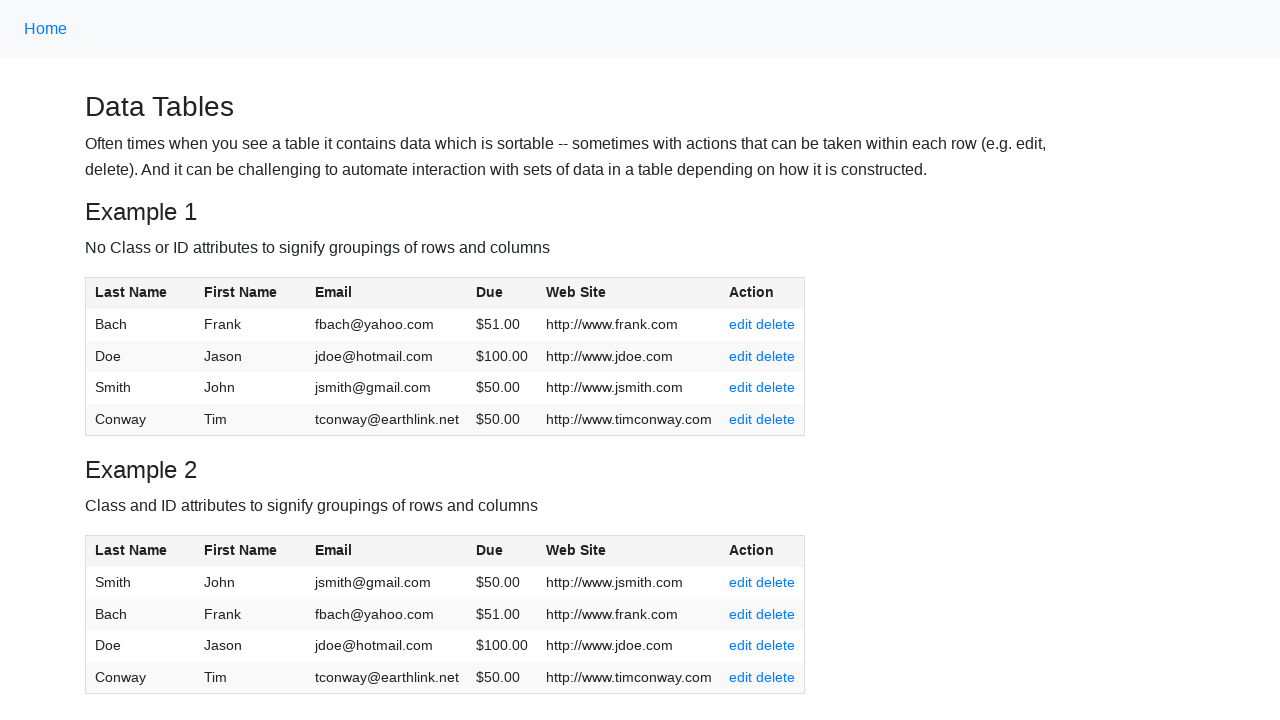

Waited for table to update after sorting - Jason cell visible
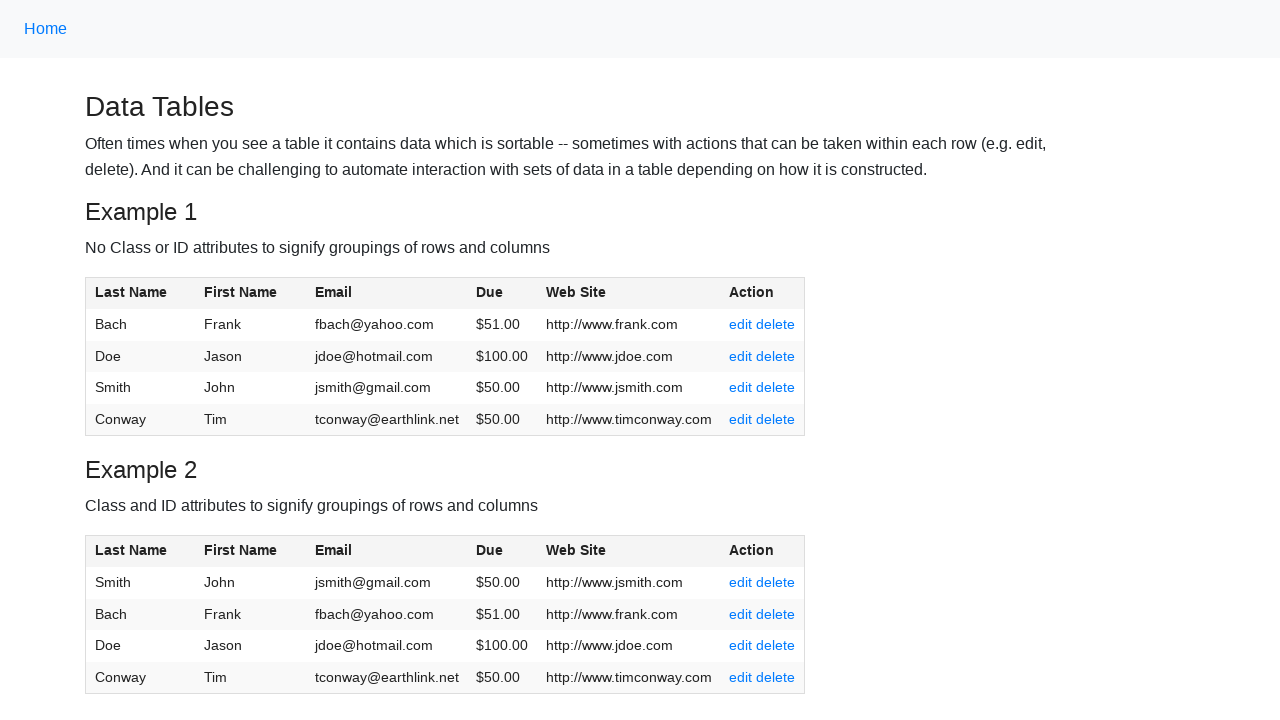

Clicked First Name column header to sort table (iteration 2) at (241, 292) on xpath=//span[.='First Name']
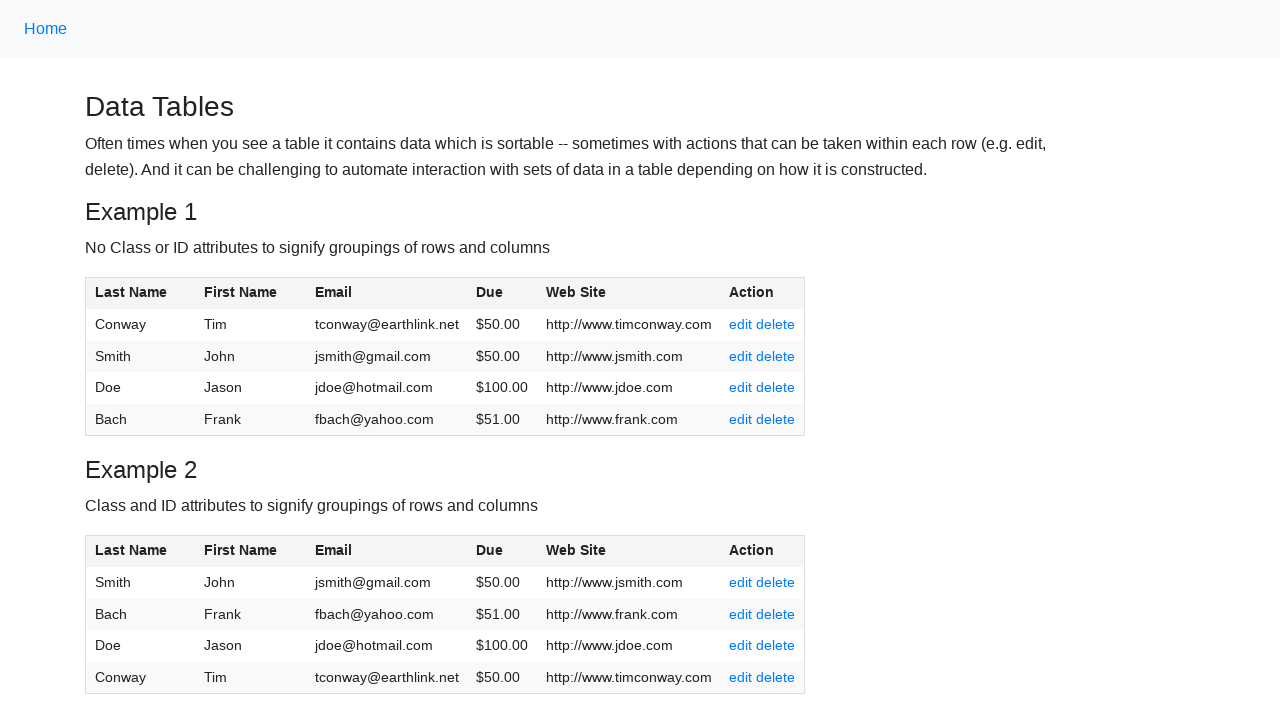

Waited for table to update after sorting - Jason cell visible
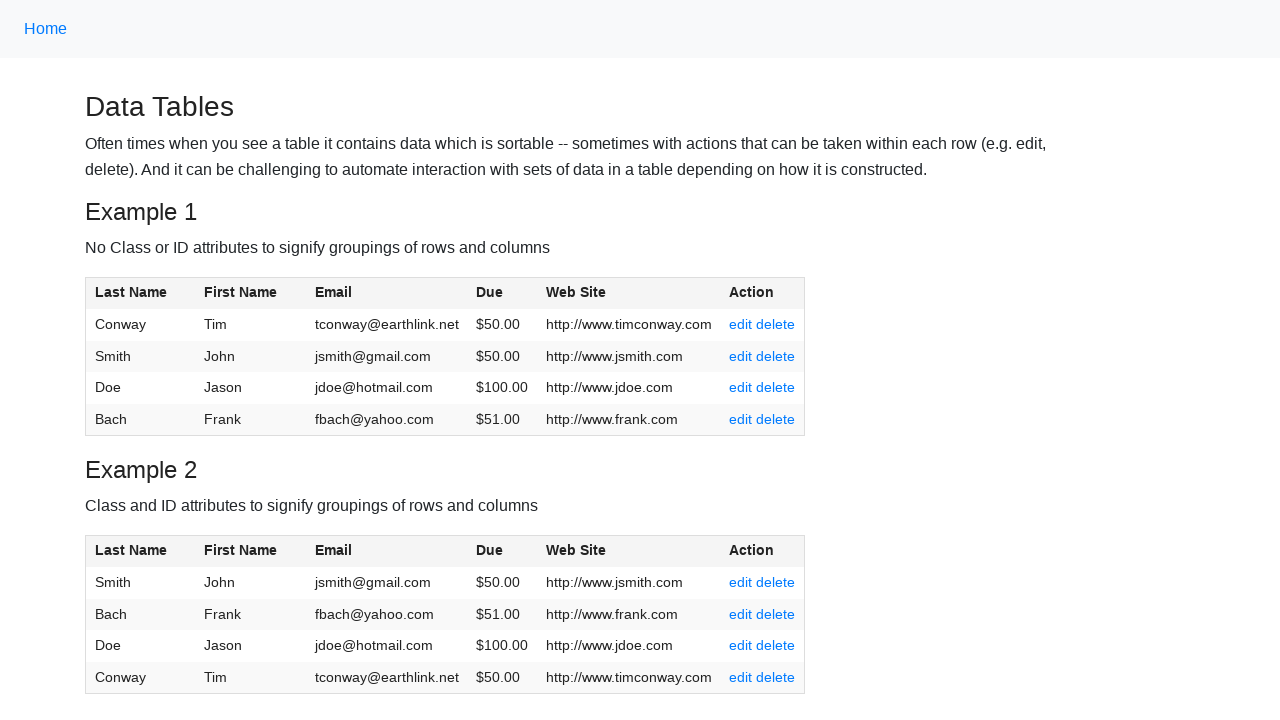

Clicked First Name column header to sort table (iteration 3) at (241, 292) on xpath=//span[.='First Name']
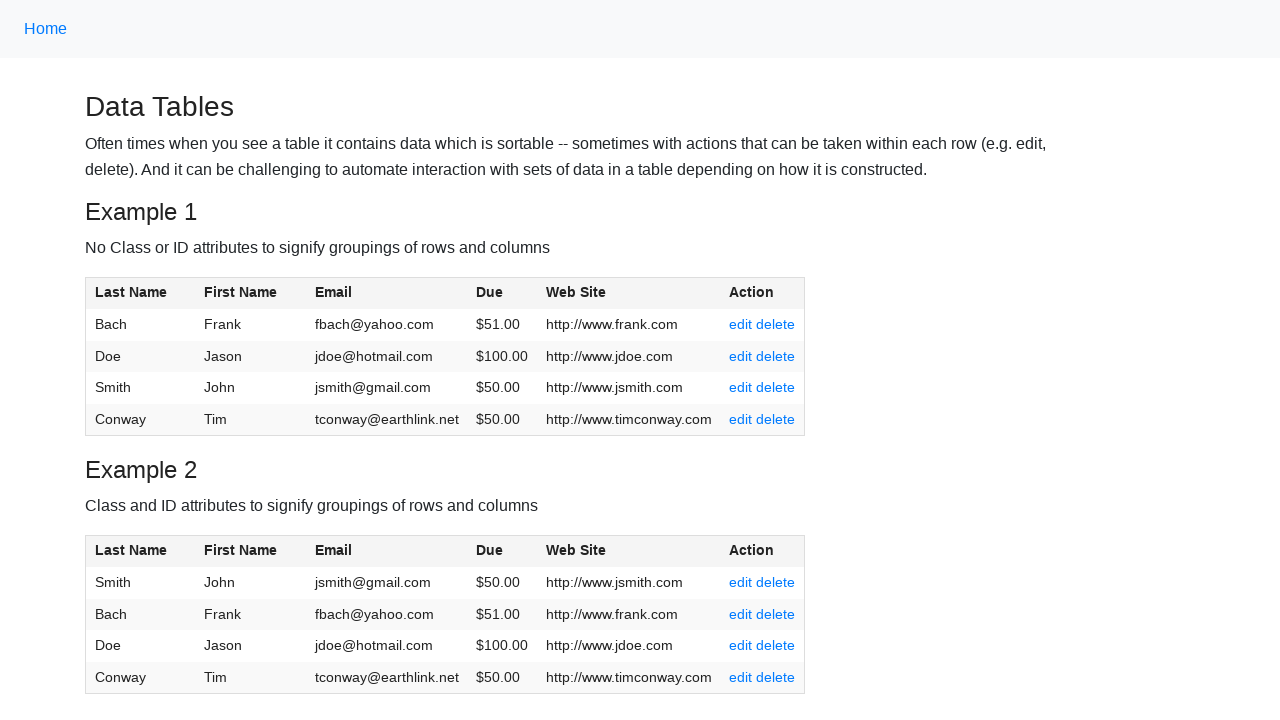

Waited for table to update after sorting - Jason cell visible
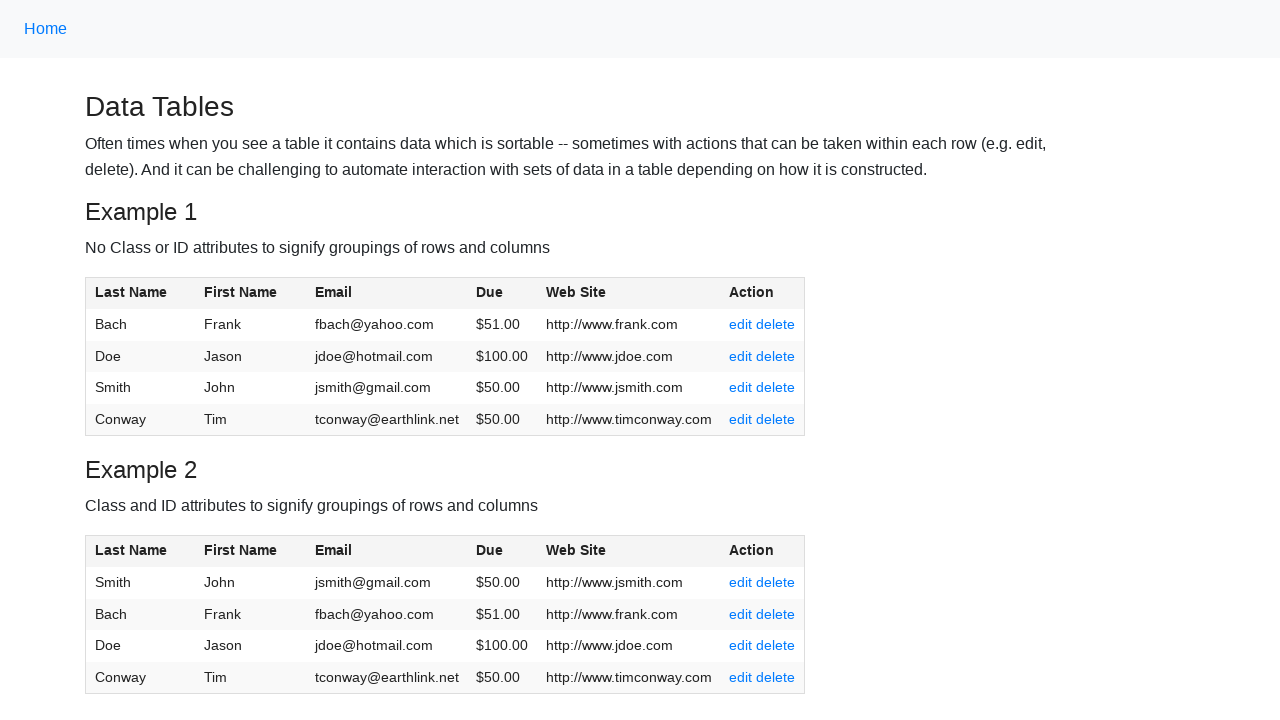

Clicked First Name column header to sort table (iteration 4) at (241, 292) on xpath=//span[.='First Name']
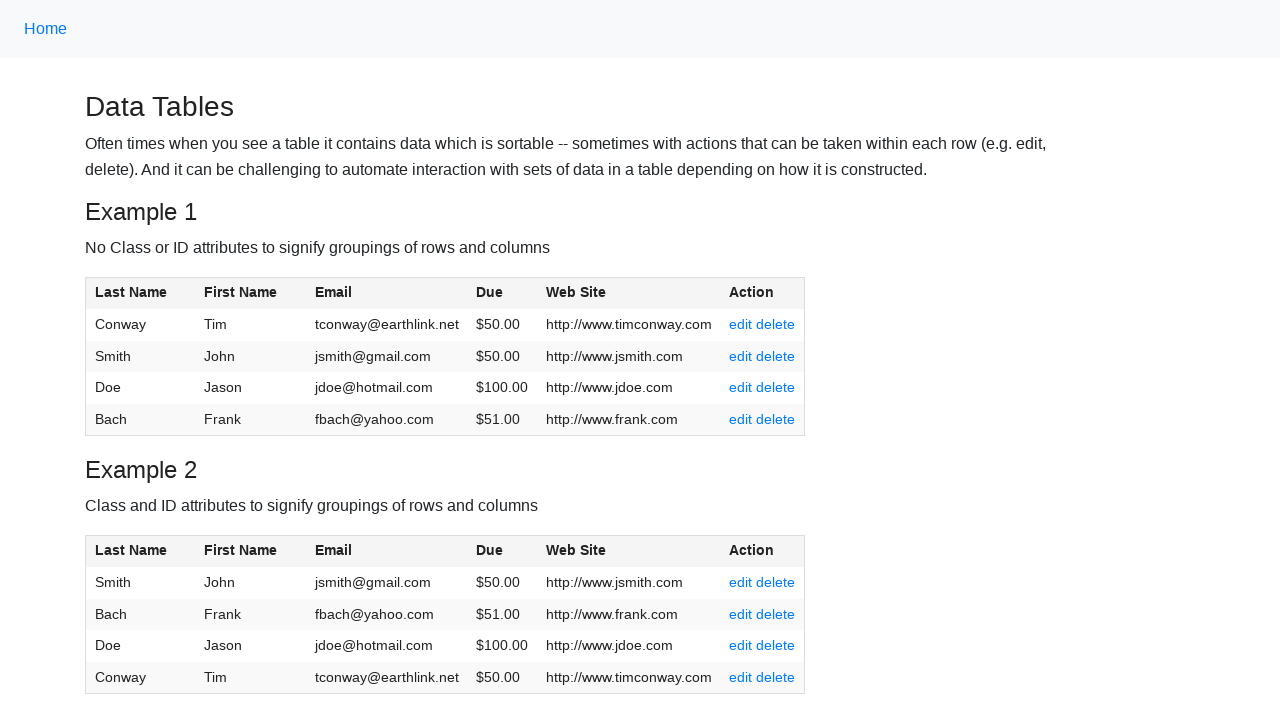

Waited for table to update after sorting - Jason cell visible
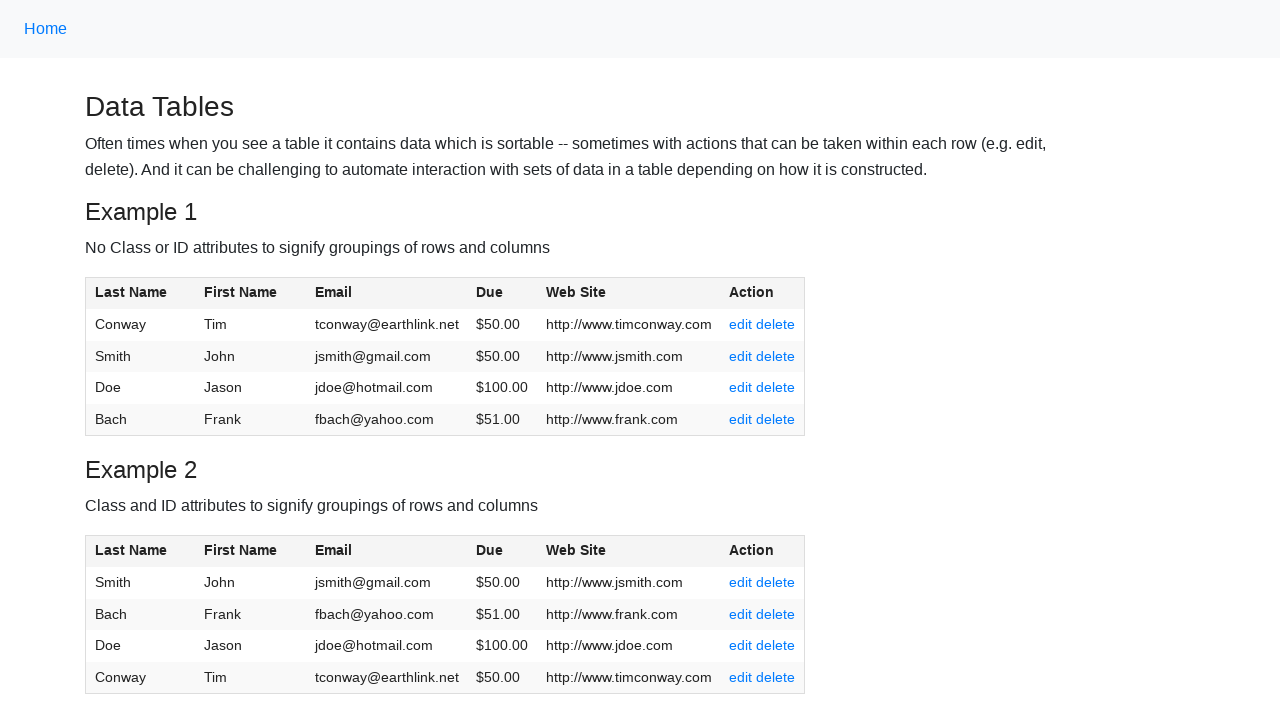

Verified cells in row 3 of table body are visible
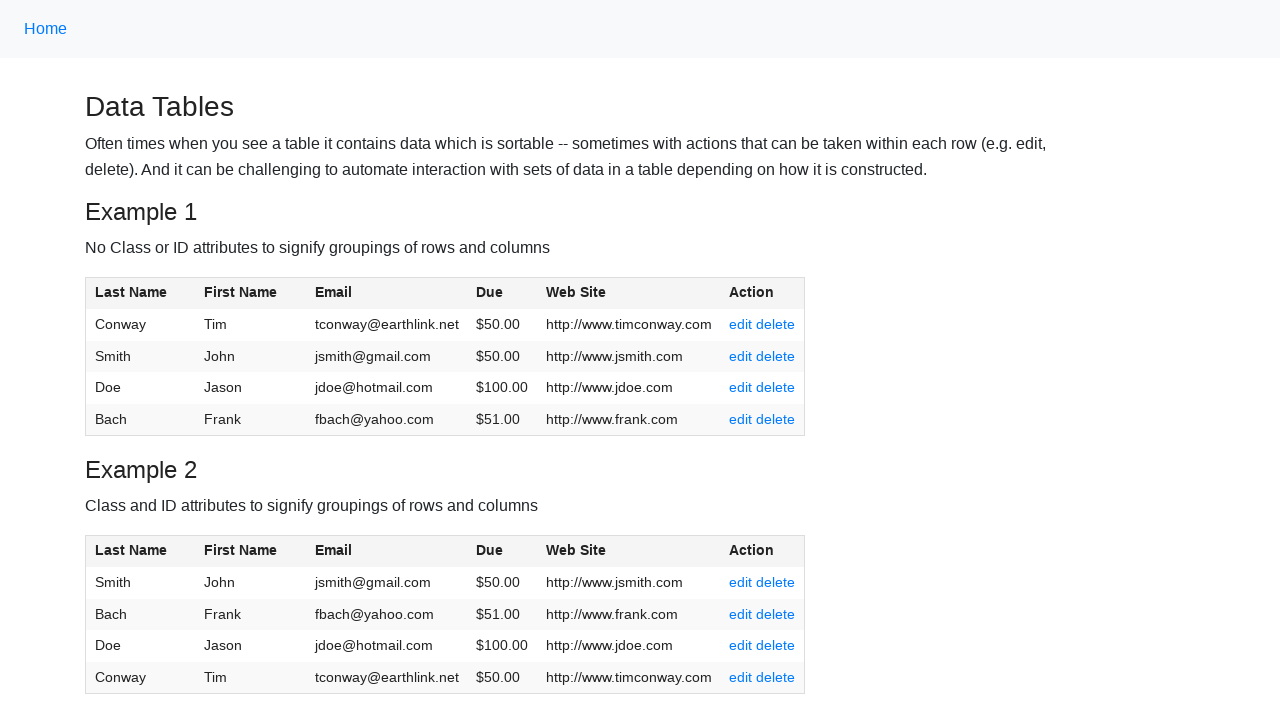

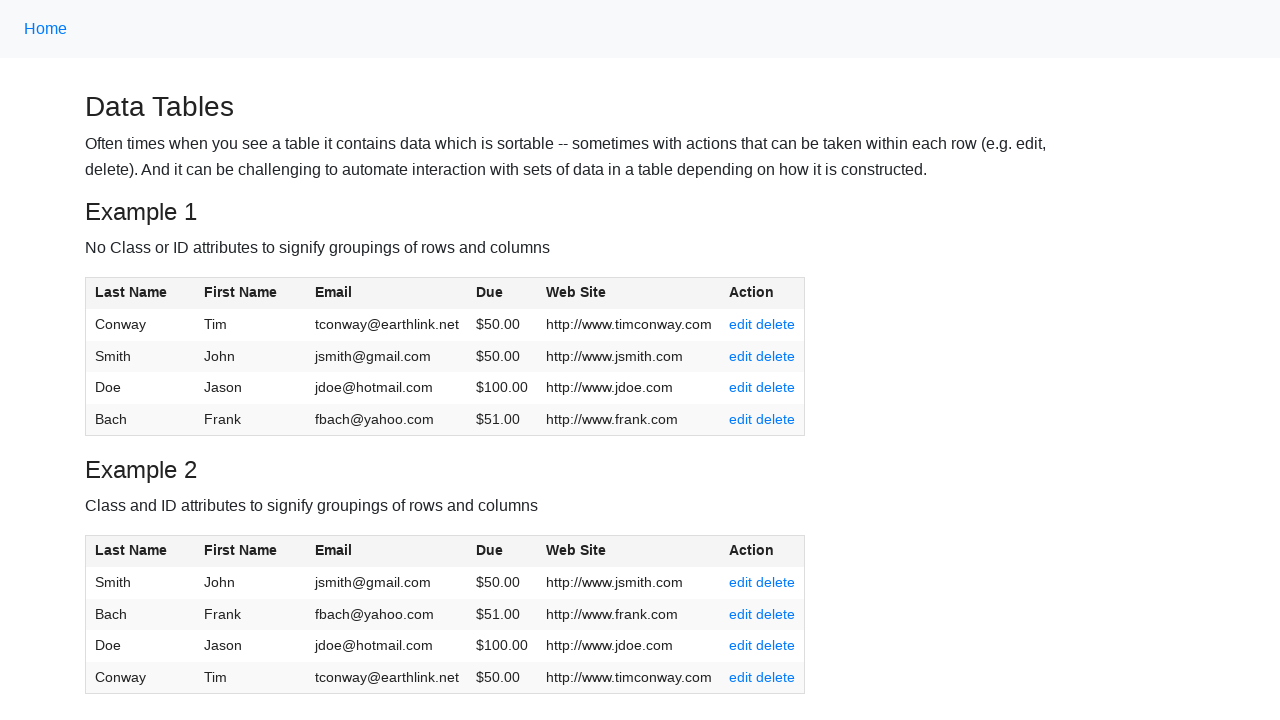